Navigates to OrangeHRM demo site and clicks on the "OrangeHRM, Inc" link in the footer, which opens the company website

Starting URL: https://opensource-demo.orangehrmlive.com/

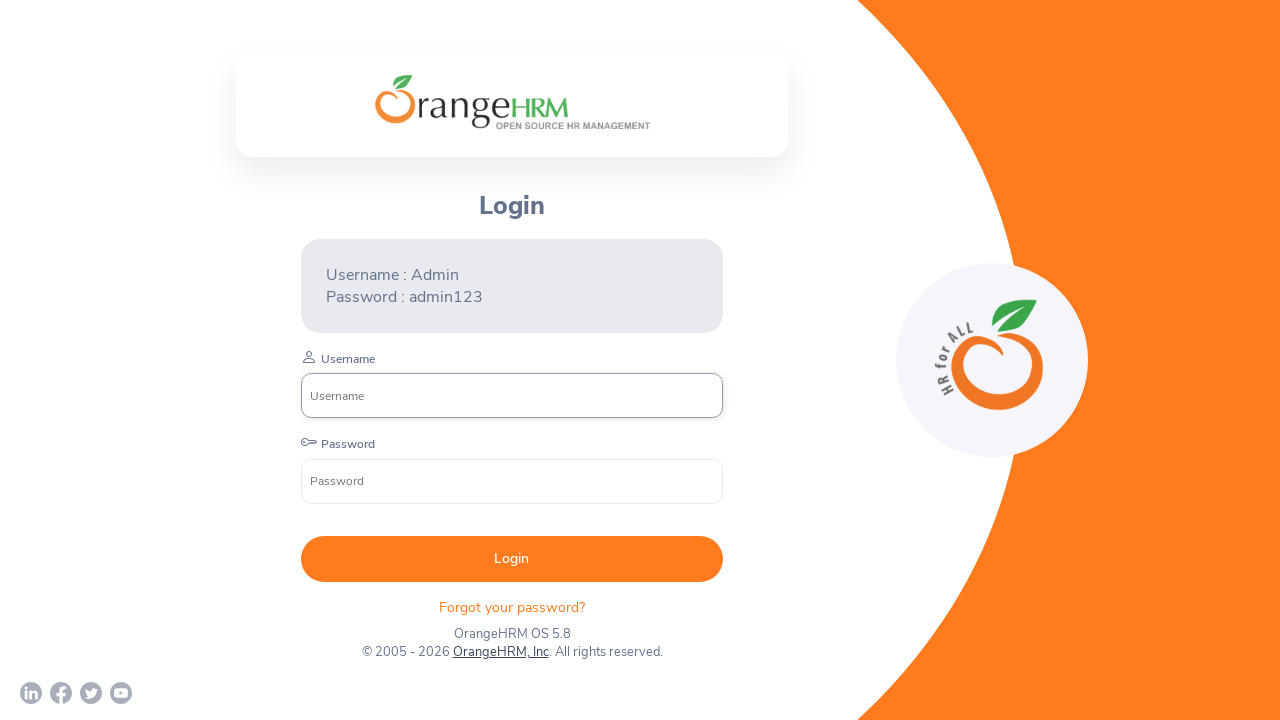

Set viewport size to 1920x1080
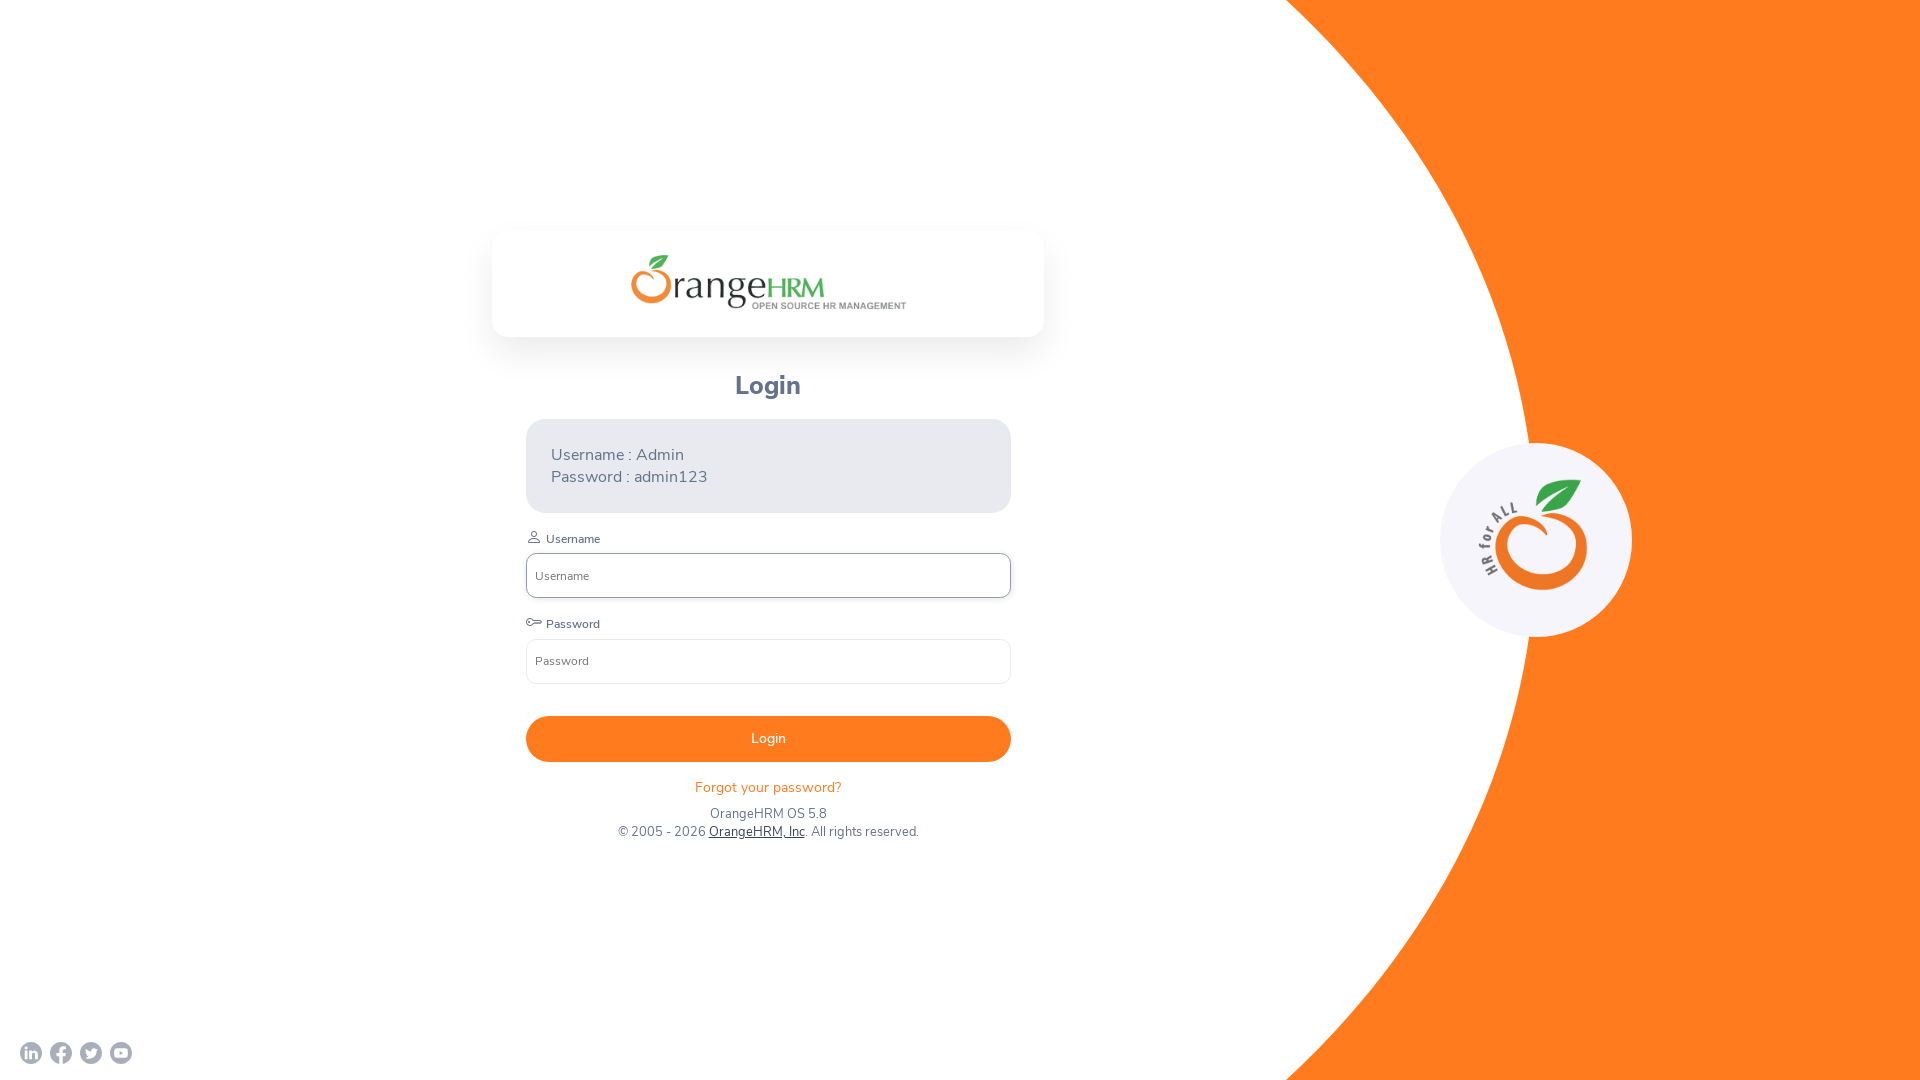

Waited for page to reach networkidle state
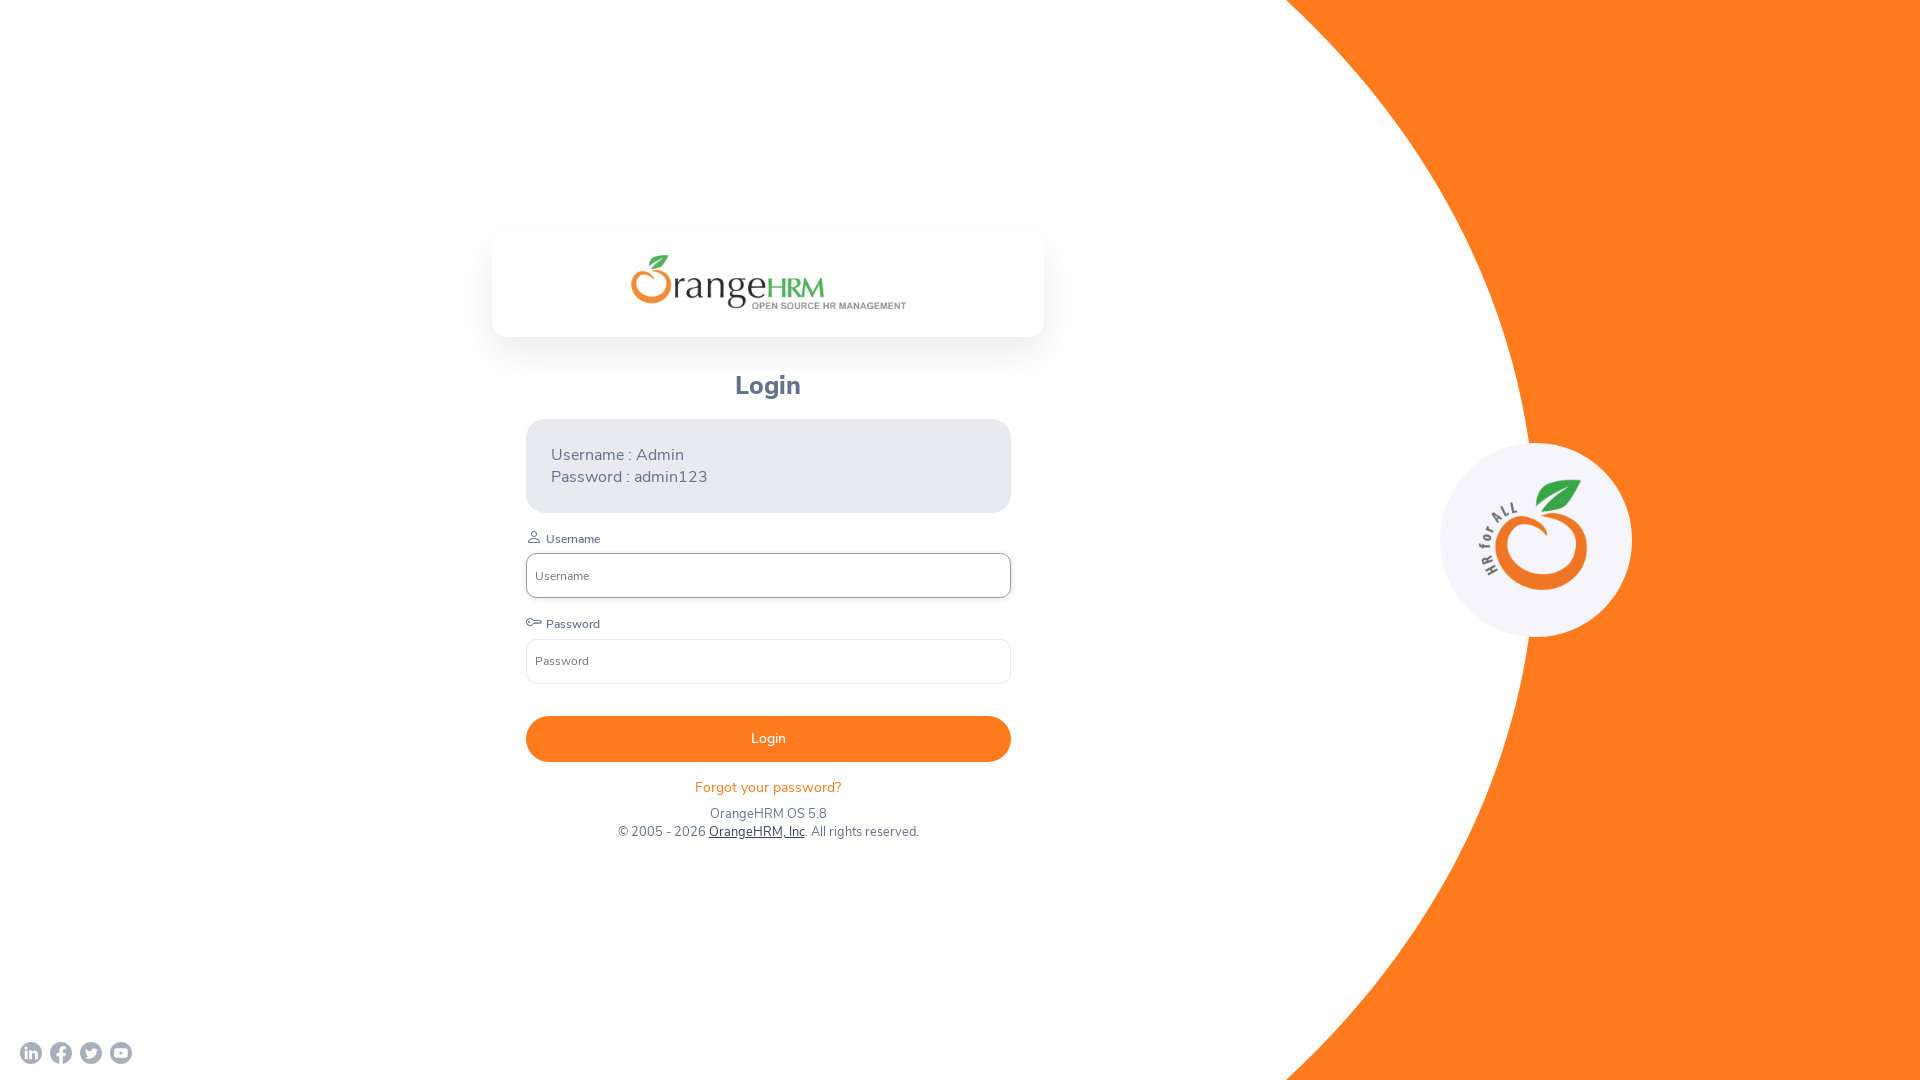

Clicked on the 'OrangeHRM, Inc' link in the footer at (756, 832) on text=OrangeHRM, Inc
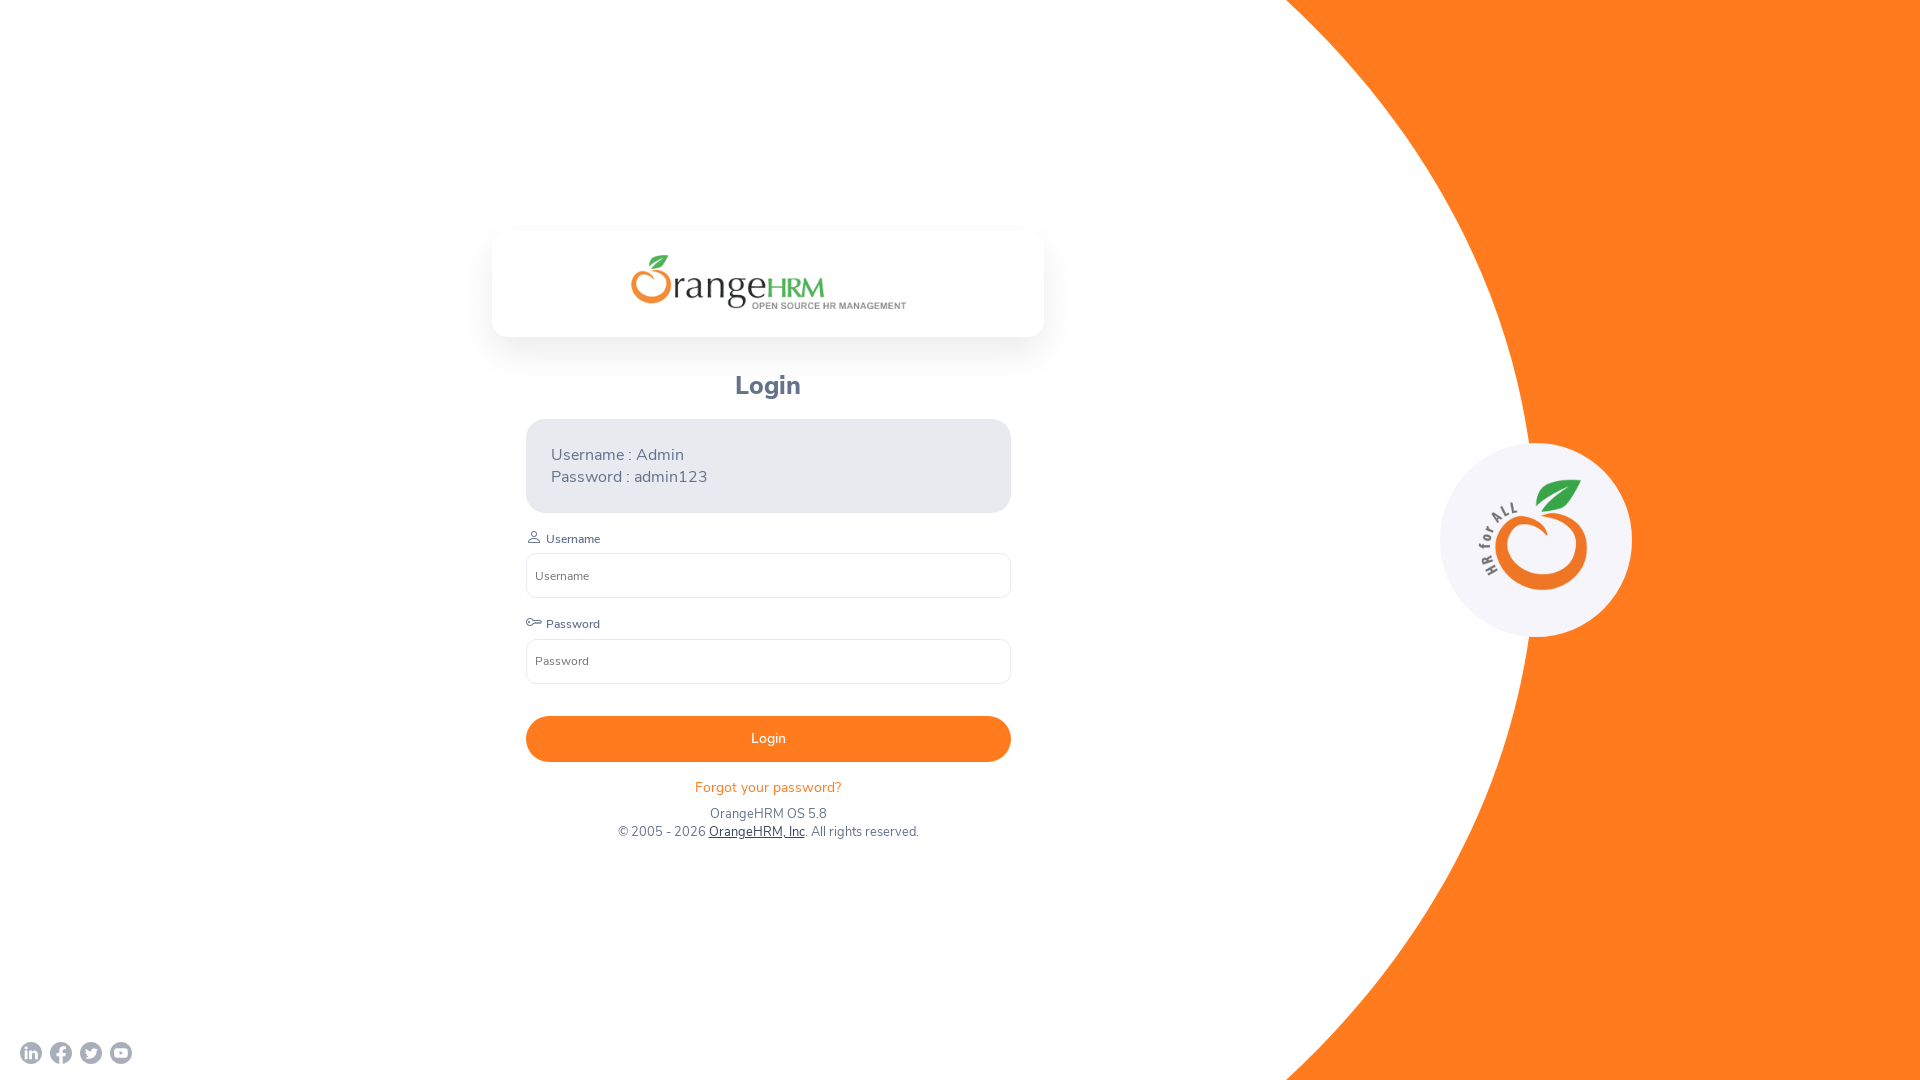

Waited for company website to load after clicking OrangeHRM, Inc link
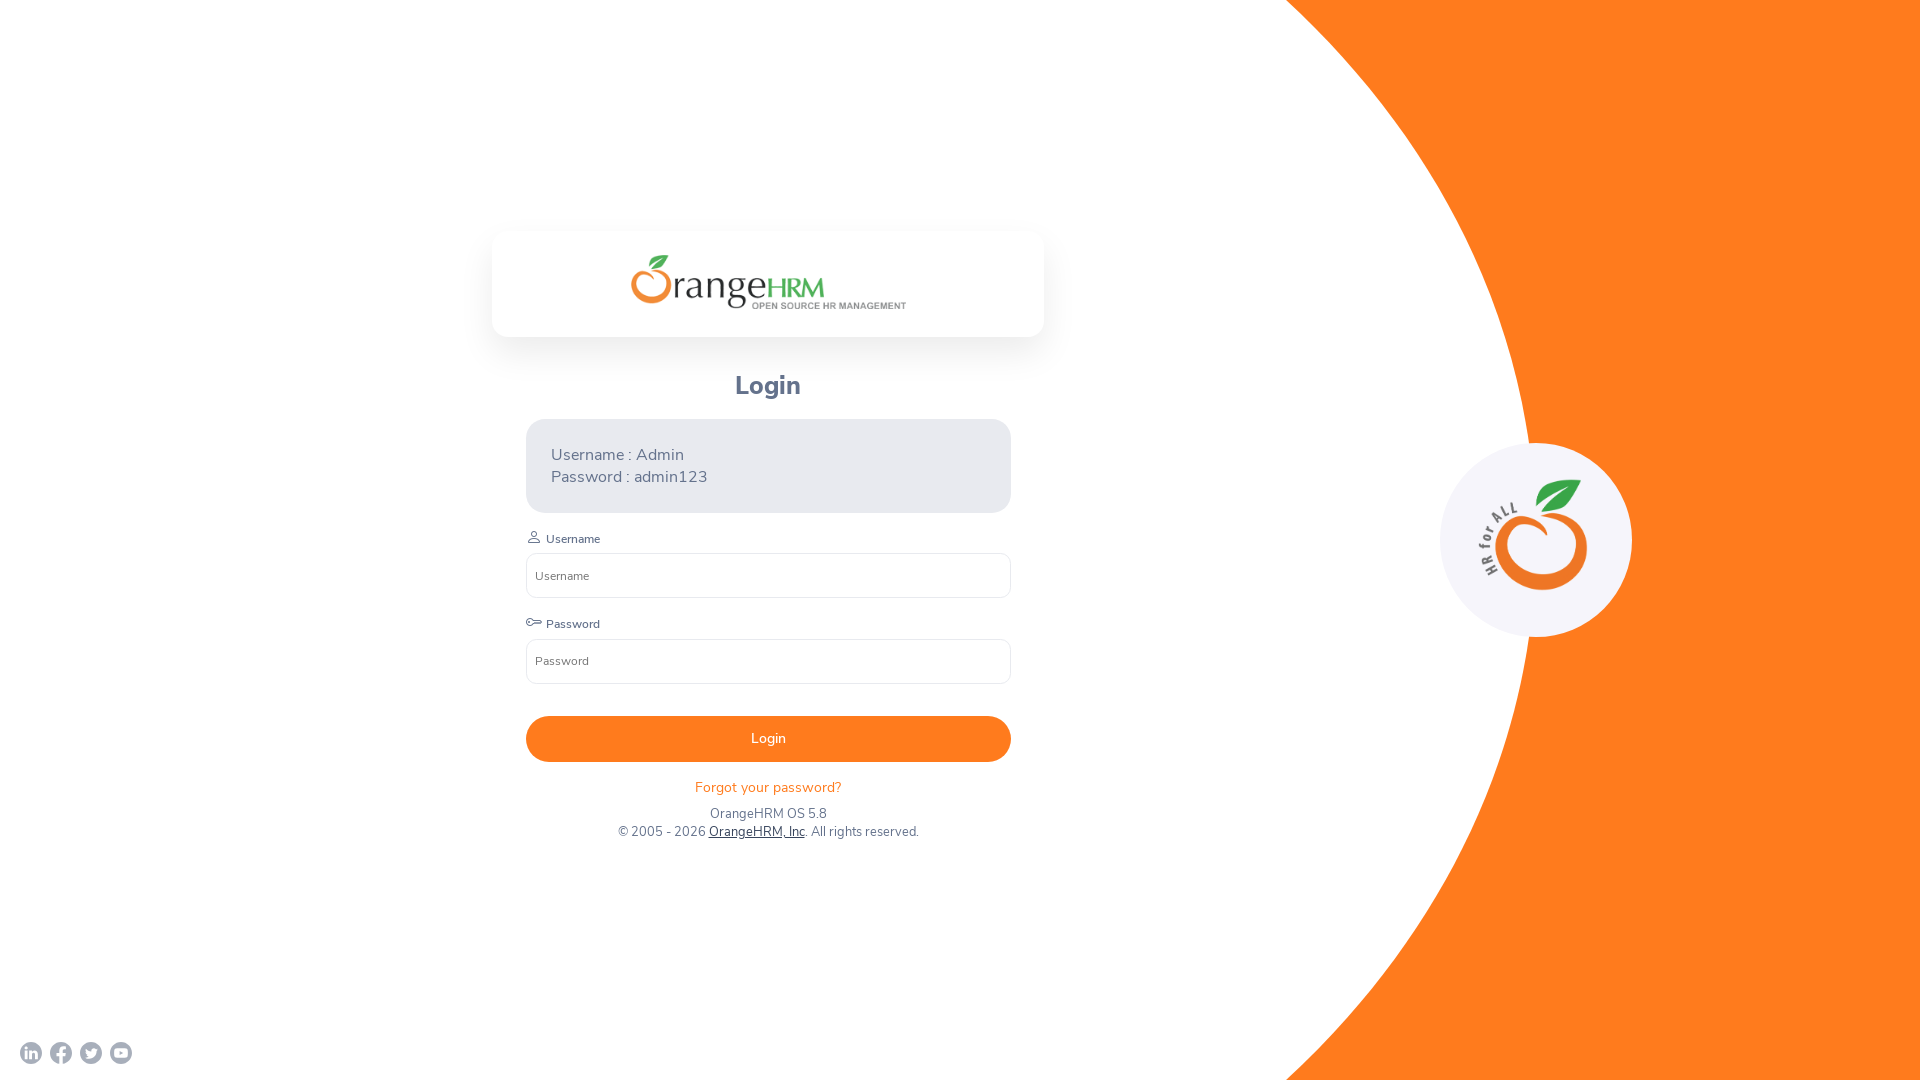

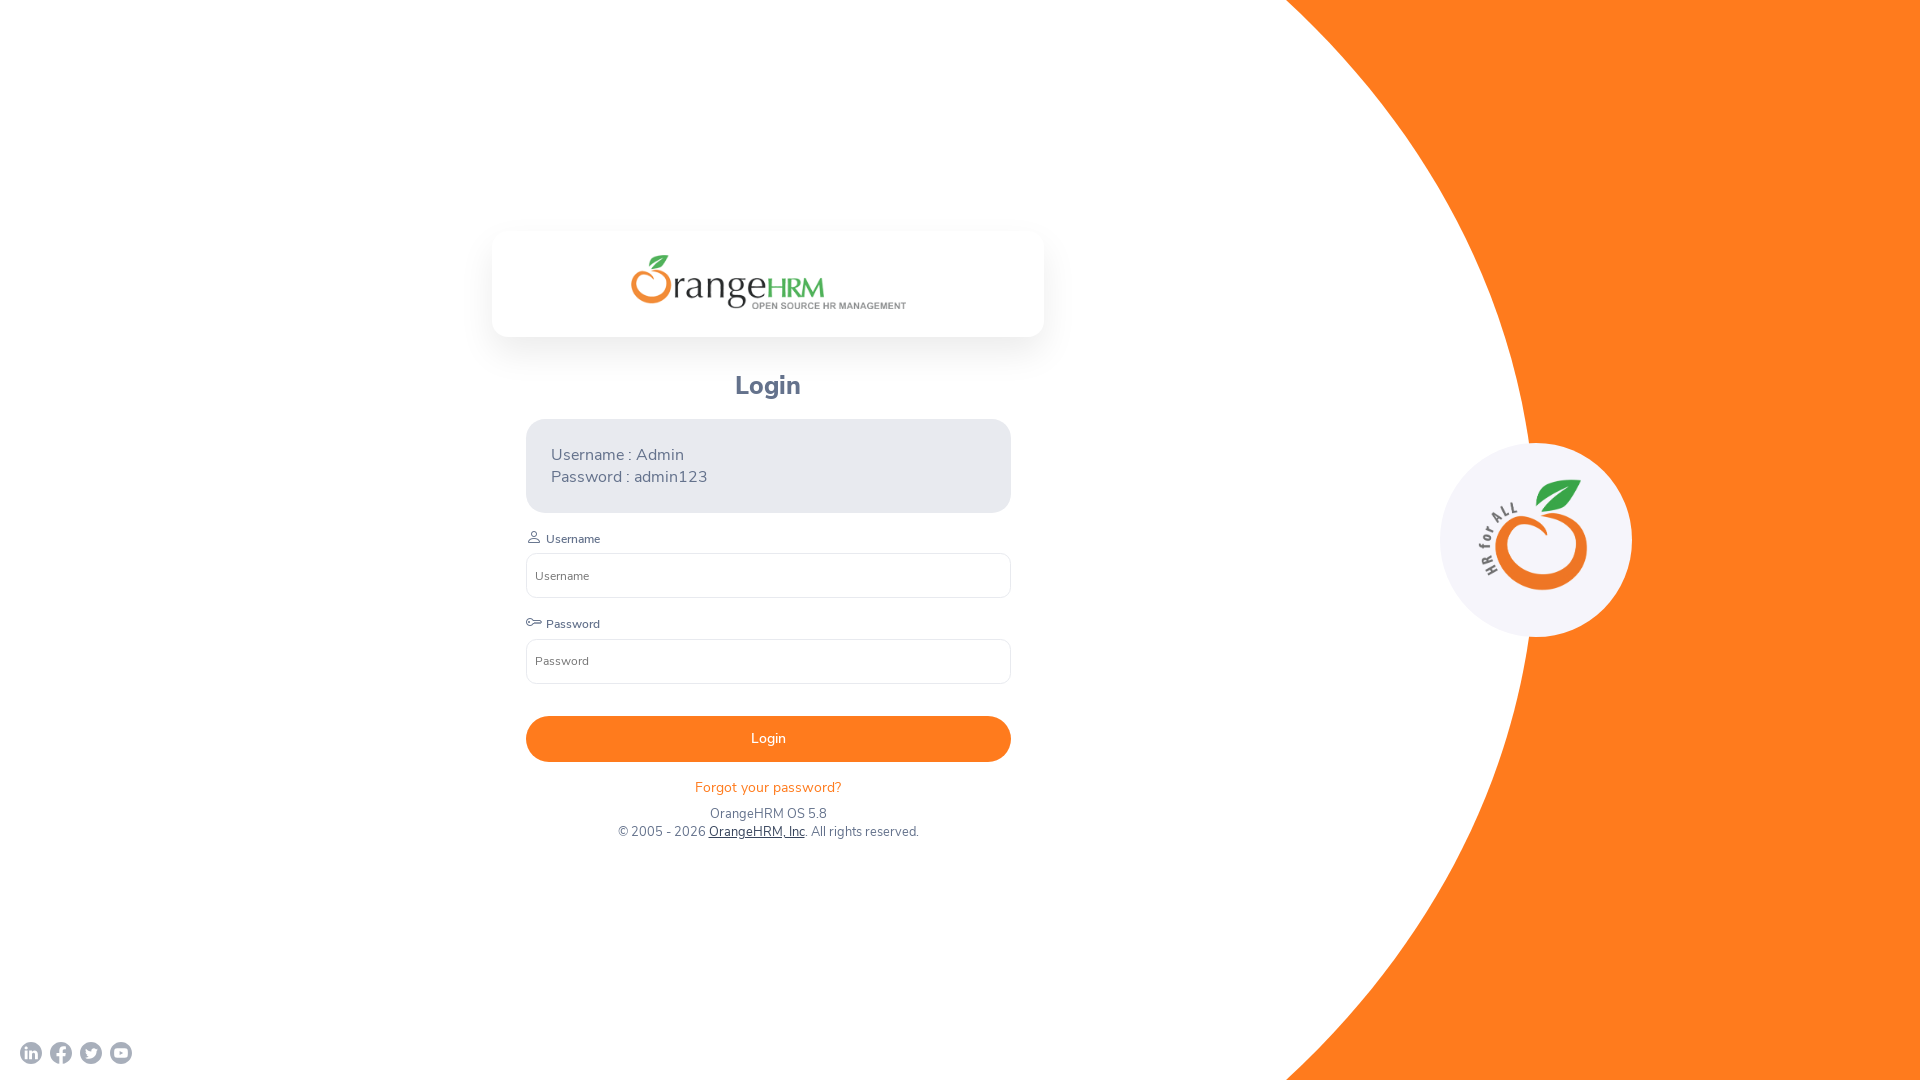